Tests adding products to cart by clicking all "ADD TO CART" buttons on a practice e-commerce page

Starting URL: https://rahulshettyacademy.com/seleniumPractise/#/

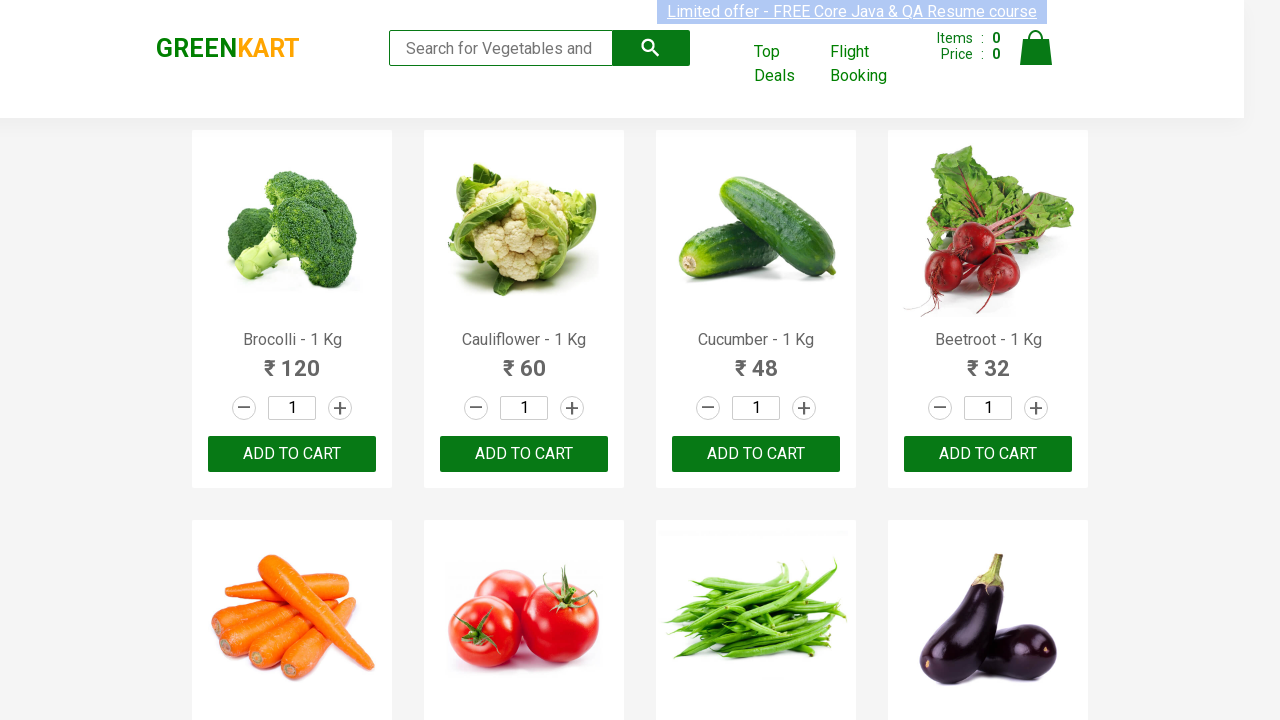

Waited for ADD TO CART buttons to load on practice e-commerce page
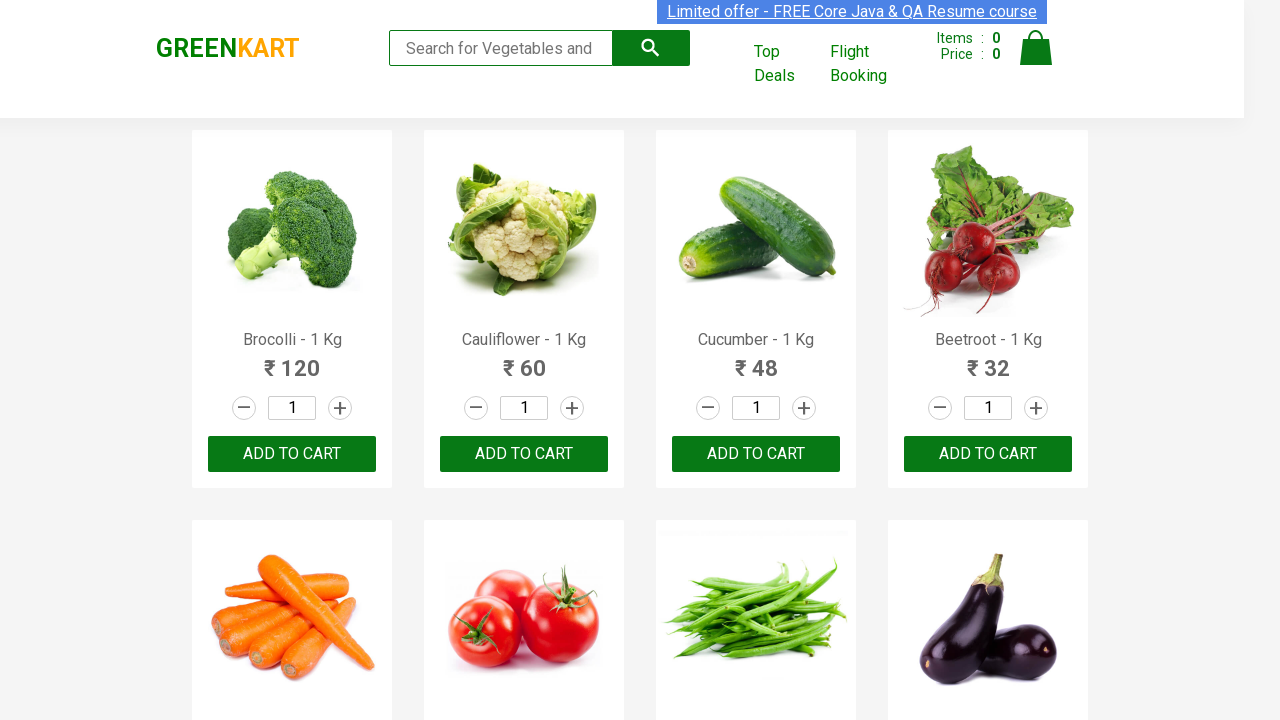

Located all ADD TO CART buttons on the page
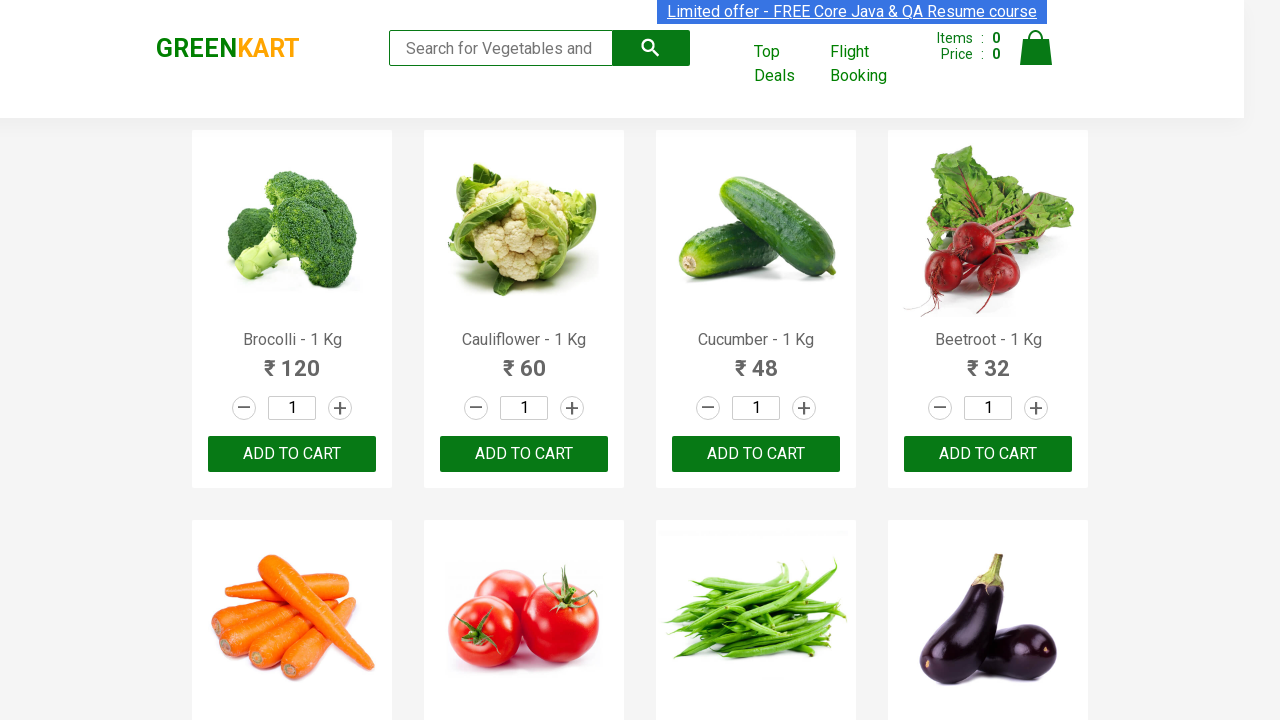

Found 30 ADD TO CART buttons to click
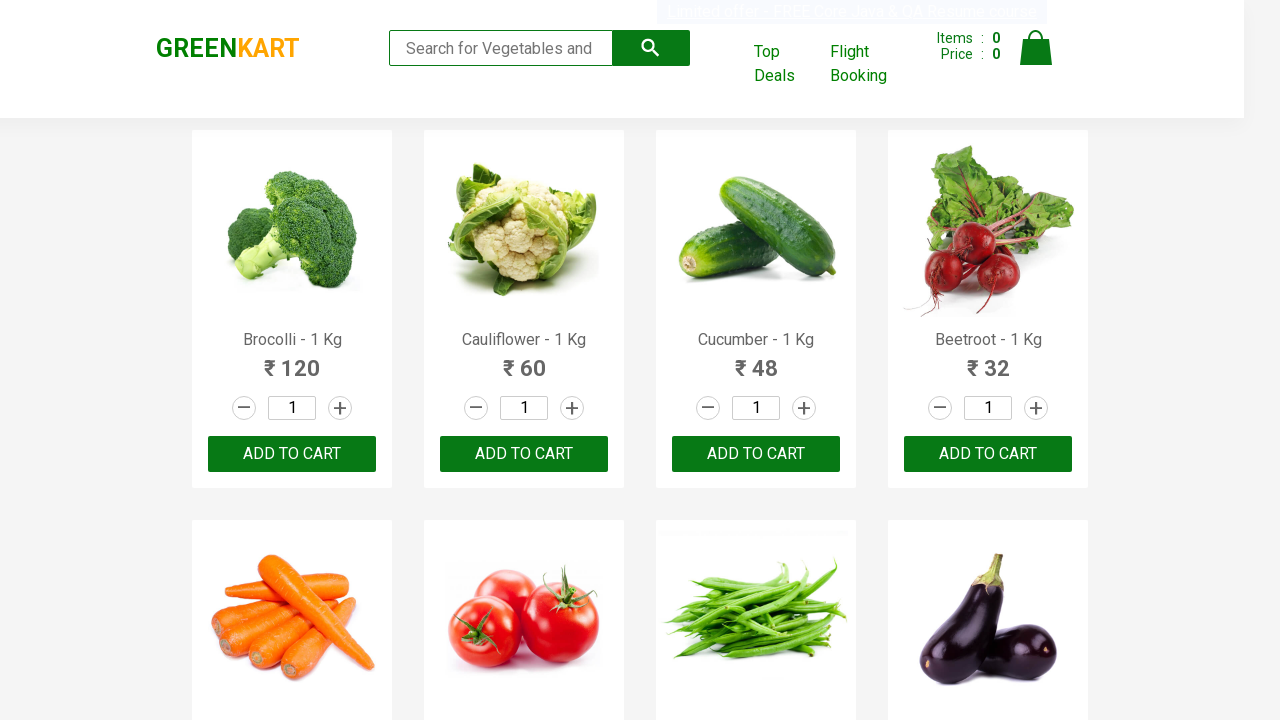

Clicked ADD TO CART button 1 of 30 at (292, 454) on button:has-text('ADD TO CART') >> nth=0
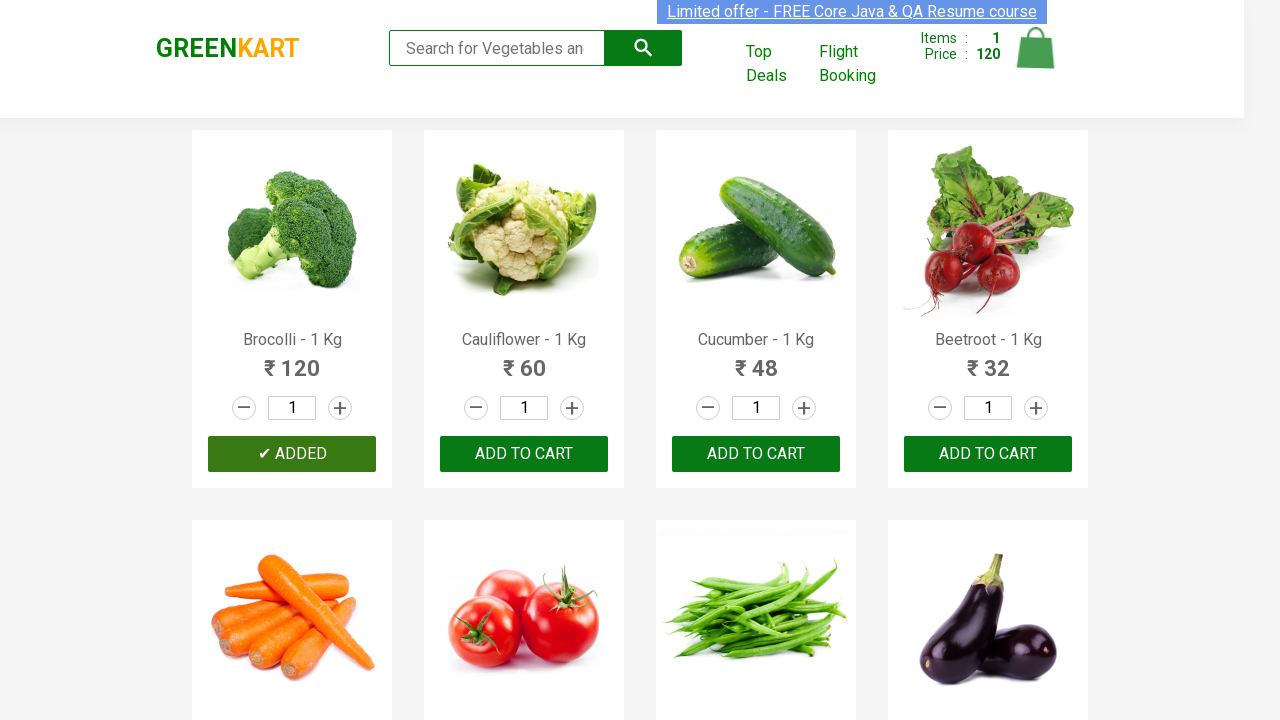

Clicked ADD TO CART button 2 of 30 at (756, 454) on button:has-text('ADD TO CART') >> nth=1
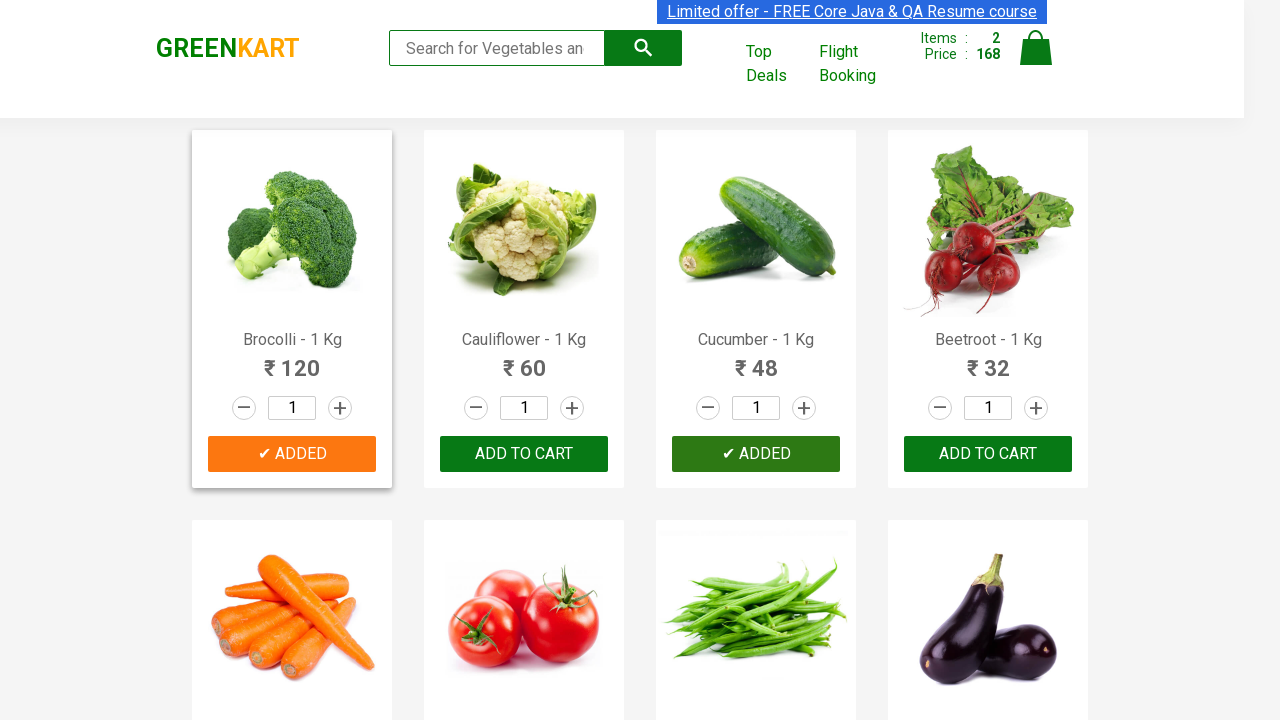

Clicked ADD TO CART button 3 of 30 at (292, 360) on button:has-text('ADD TO CART') >> nth=2
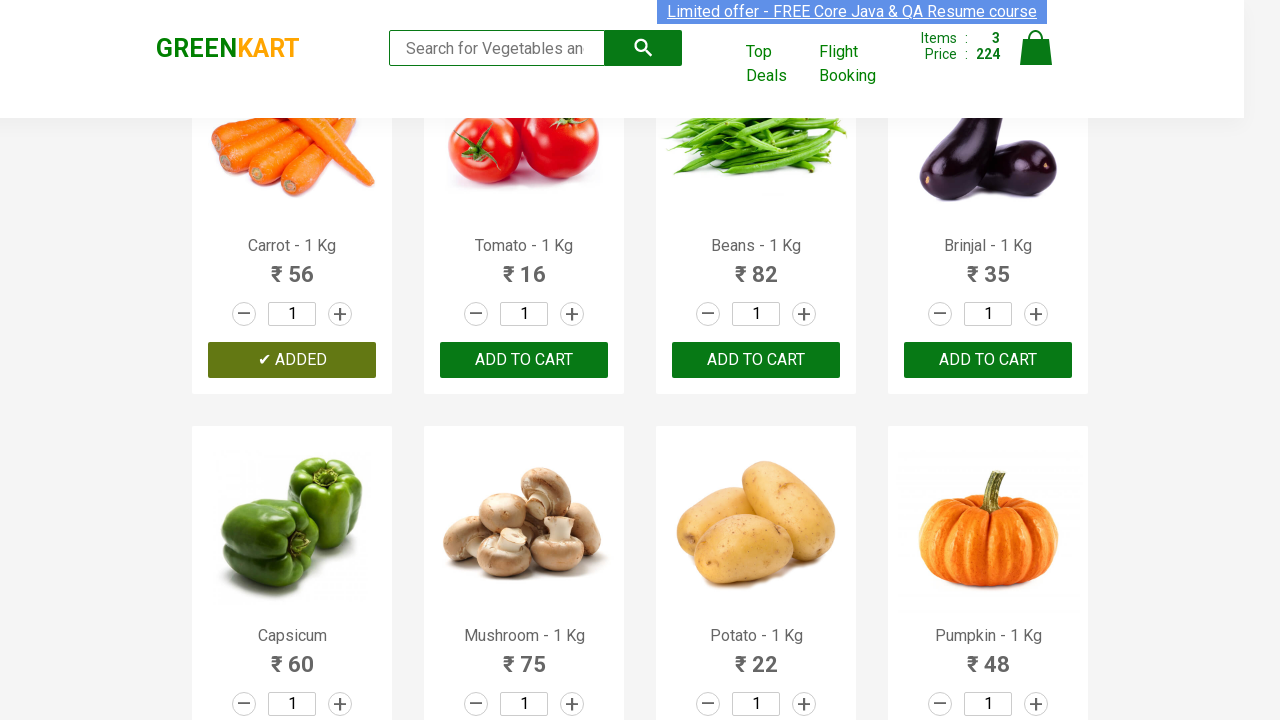

Clicked ADD TO CART button 4 of 30 at (756, 360) on button:has-text('ADD TO CART') >> nth=3
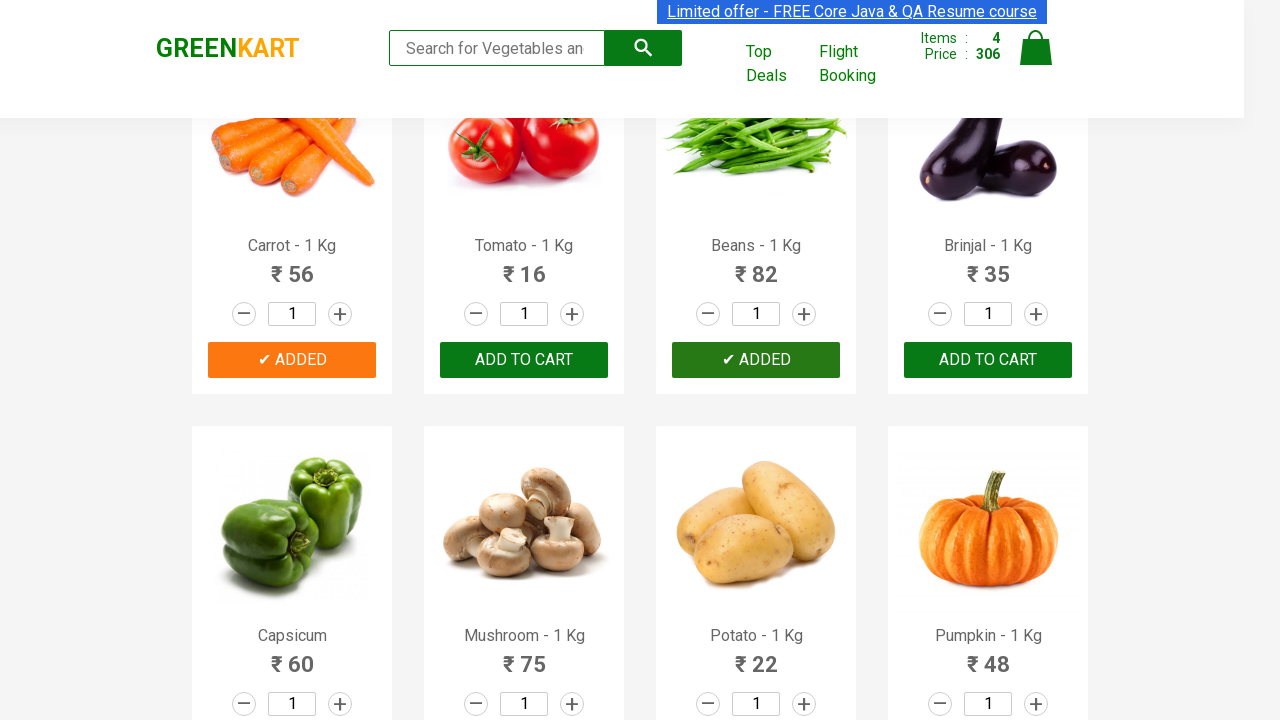

Clicked ADD TO CART button 5 of 30 at (292, 360) on button:has-text('ADD TO CART') >> nth=4
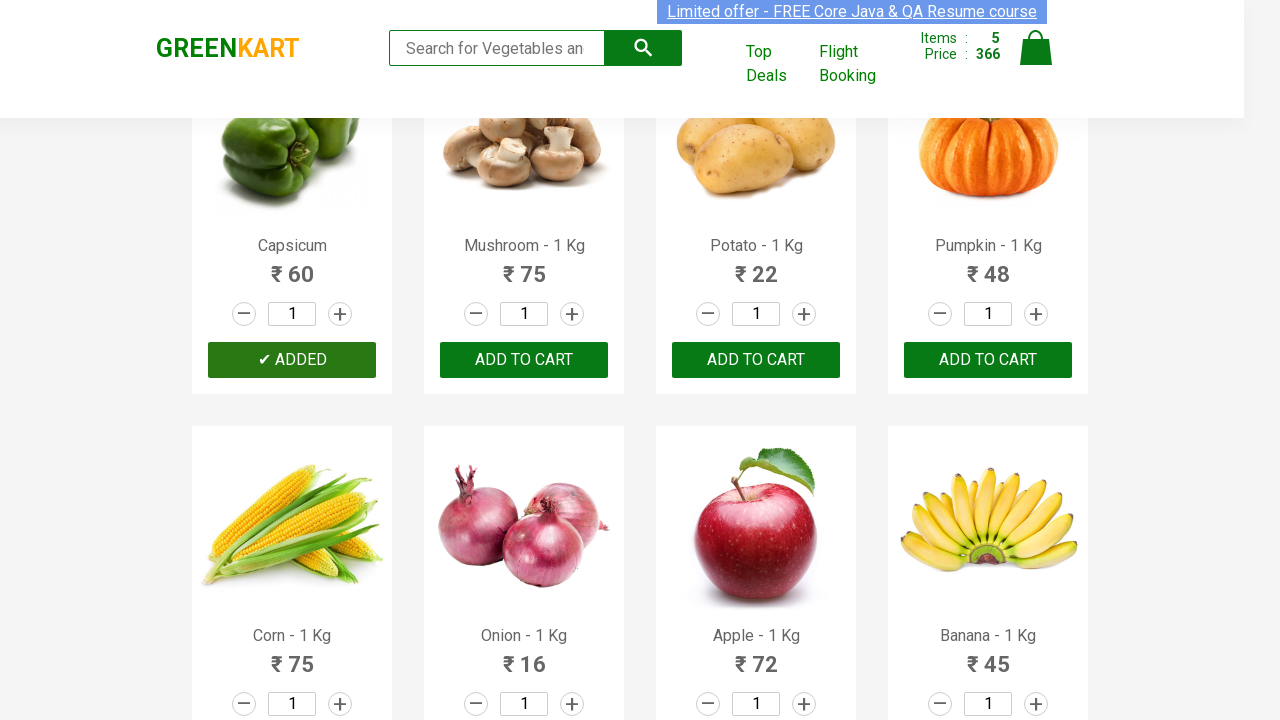

Clicked ADD TO CART button 6 of 30 at (756, 360) on button:has-text('ADD TO CART') >> nth=5
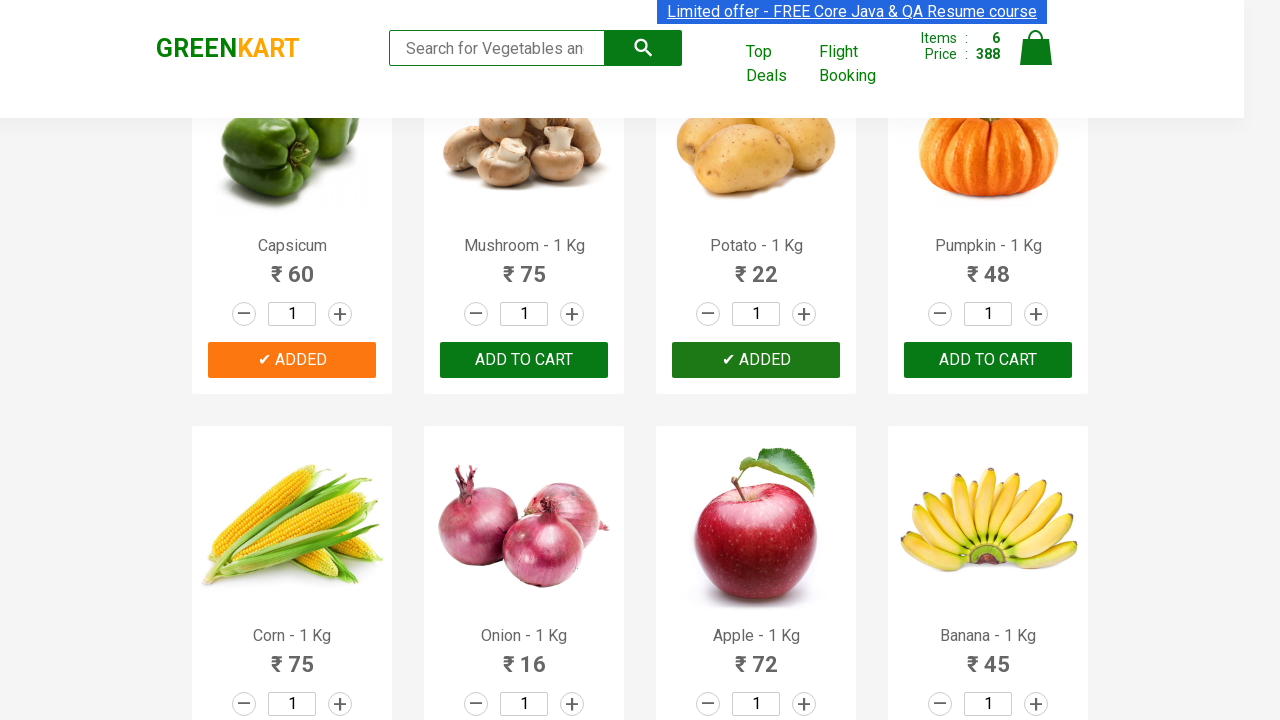

Clicked ADD TO CART button 7 of 30 at (292, 360) on button:has-text('ADD TO CART') >> nth=6
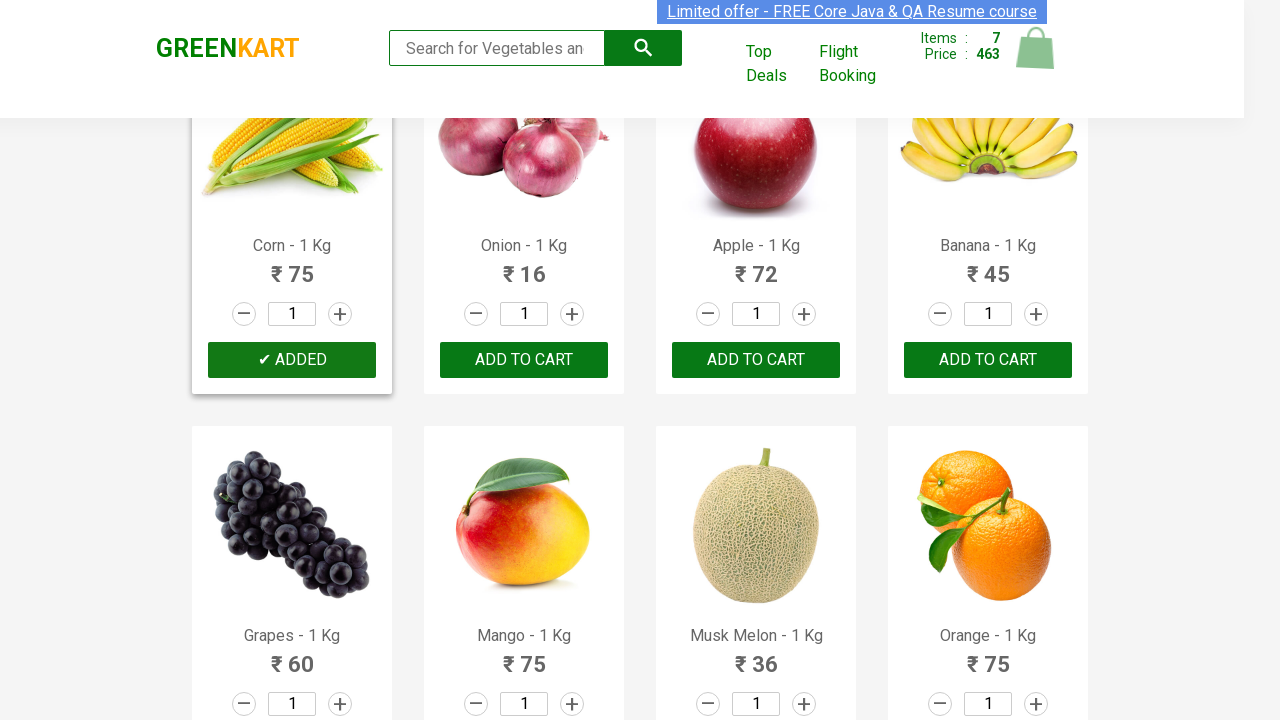

Clicked ADD TO CART button 8 of 30 at (756, 360) on button:has-text('ADD TO CART') >> nth=7
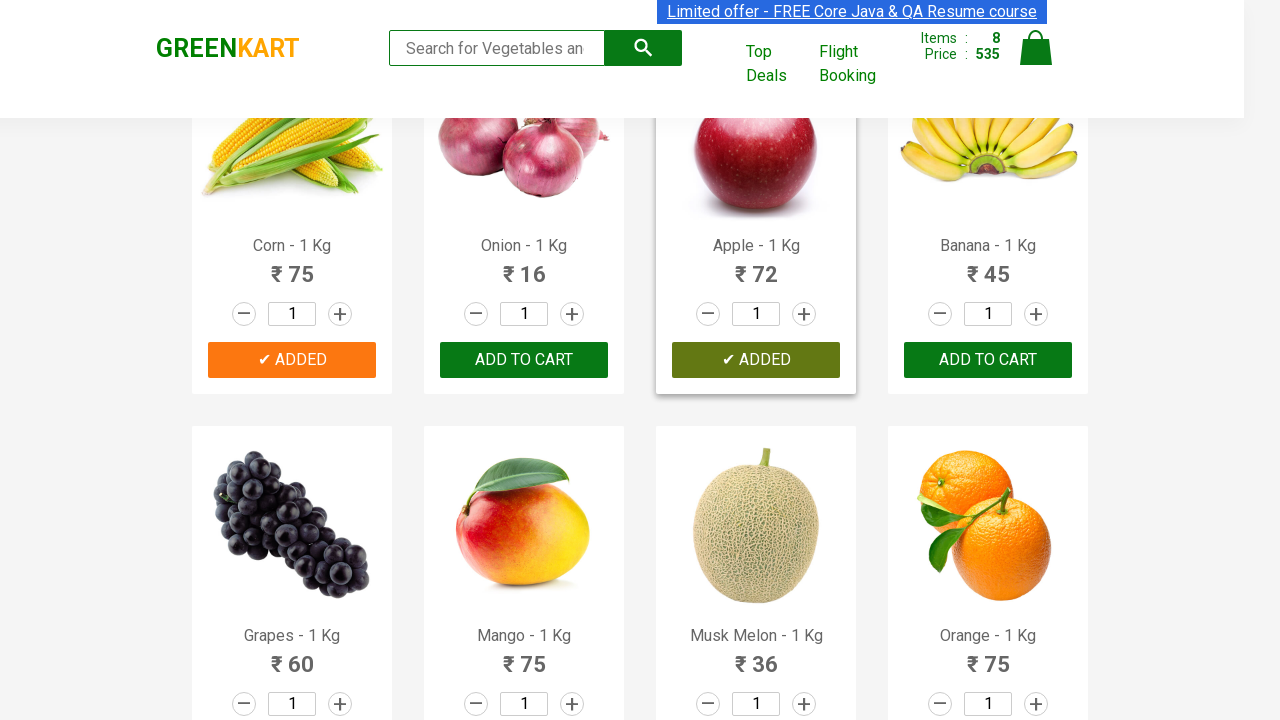

Clicked ADD TO CART button 9 of 30 at (988, 360) on button:has-text('ADD TO CART') >> nth=8
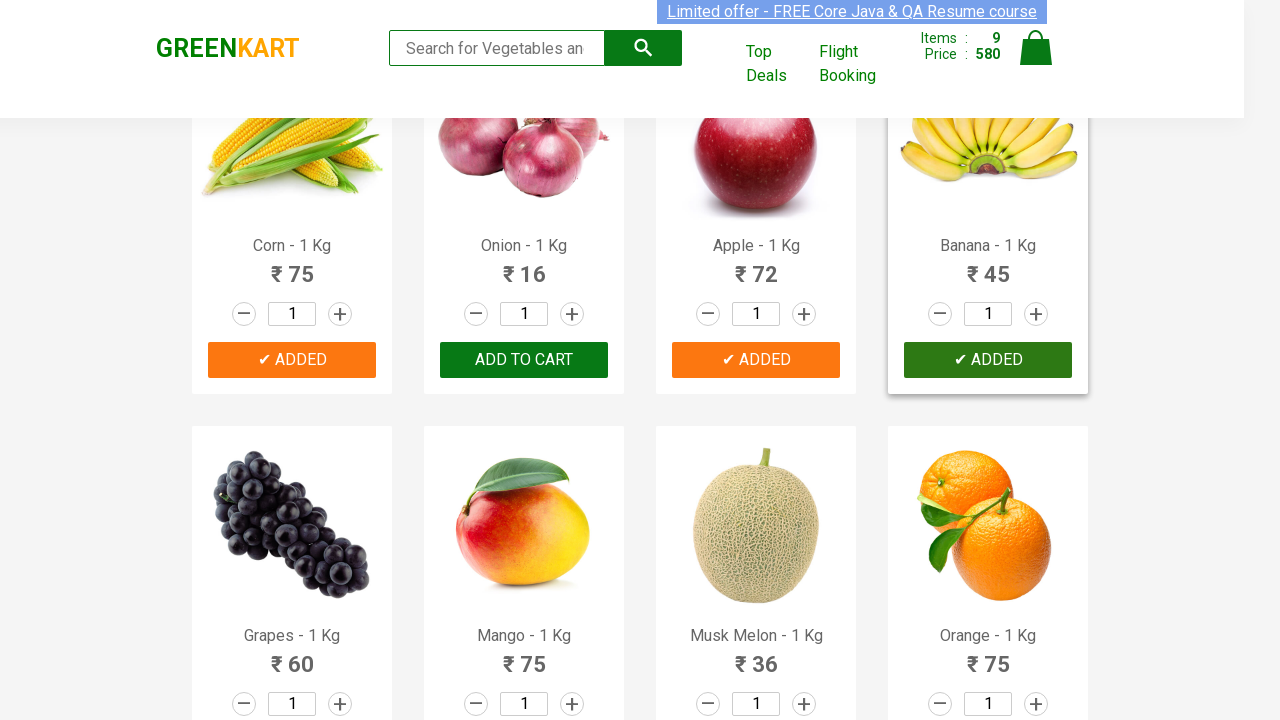

Clicked ADD TO CART button 10 of 30 at (292, 360) on button:has-text('ADD TO CART') >> nth=9
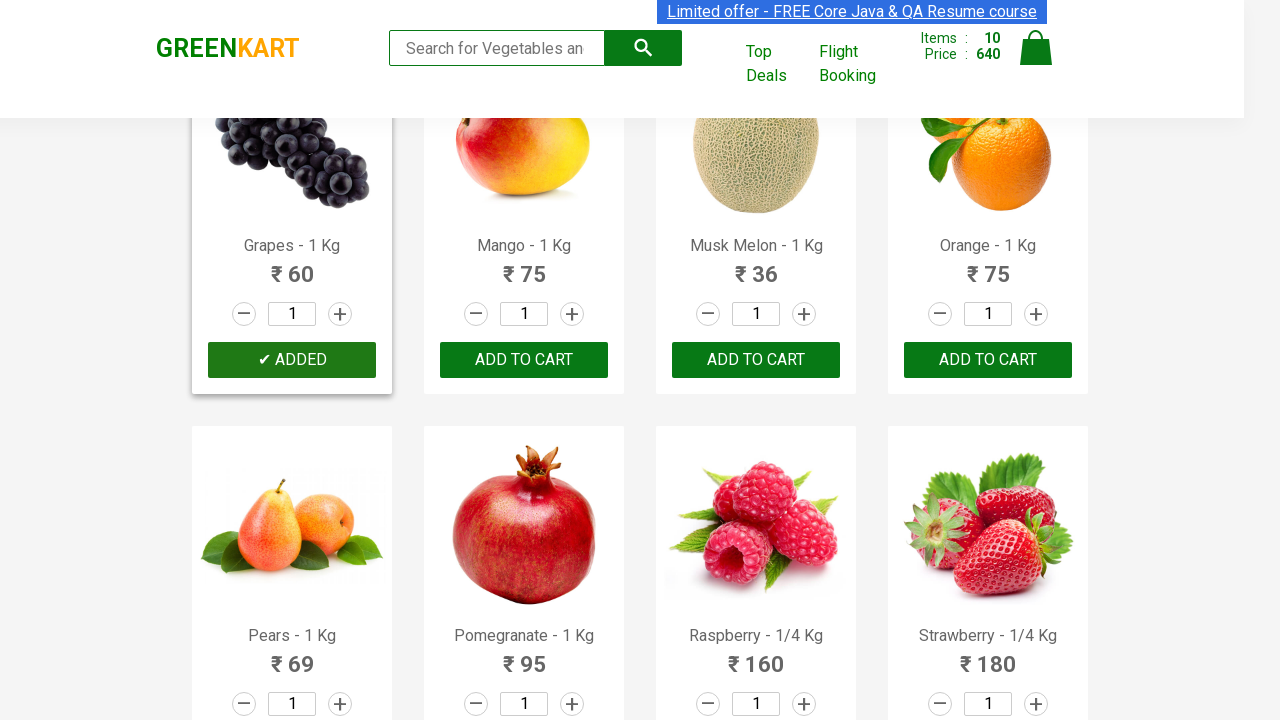

Clicked ADD TO CART button 11 of 30 at (524, 360) on button:has-text('ADD TO CART') >> nth=10
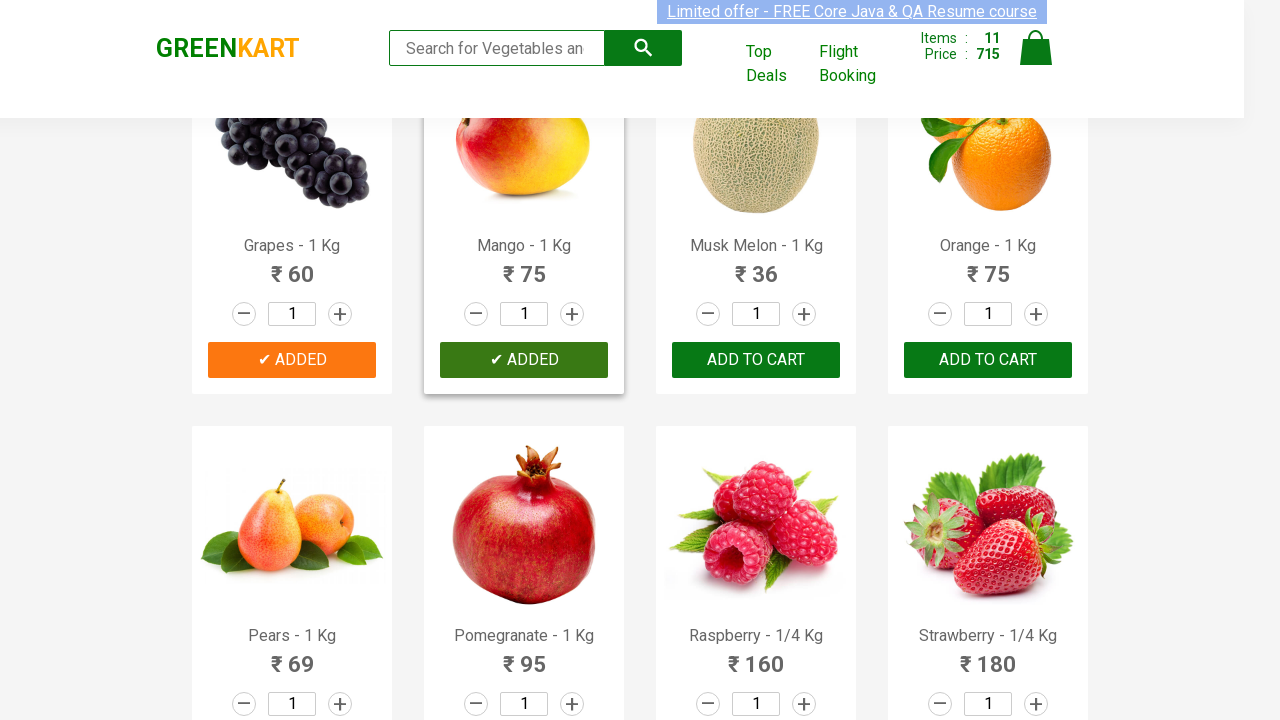

Clicked ADD TO CART button 12 of 30 at (756, 360) on button:has-text('ADD TO CART') >> nth=11
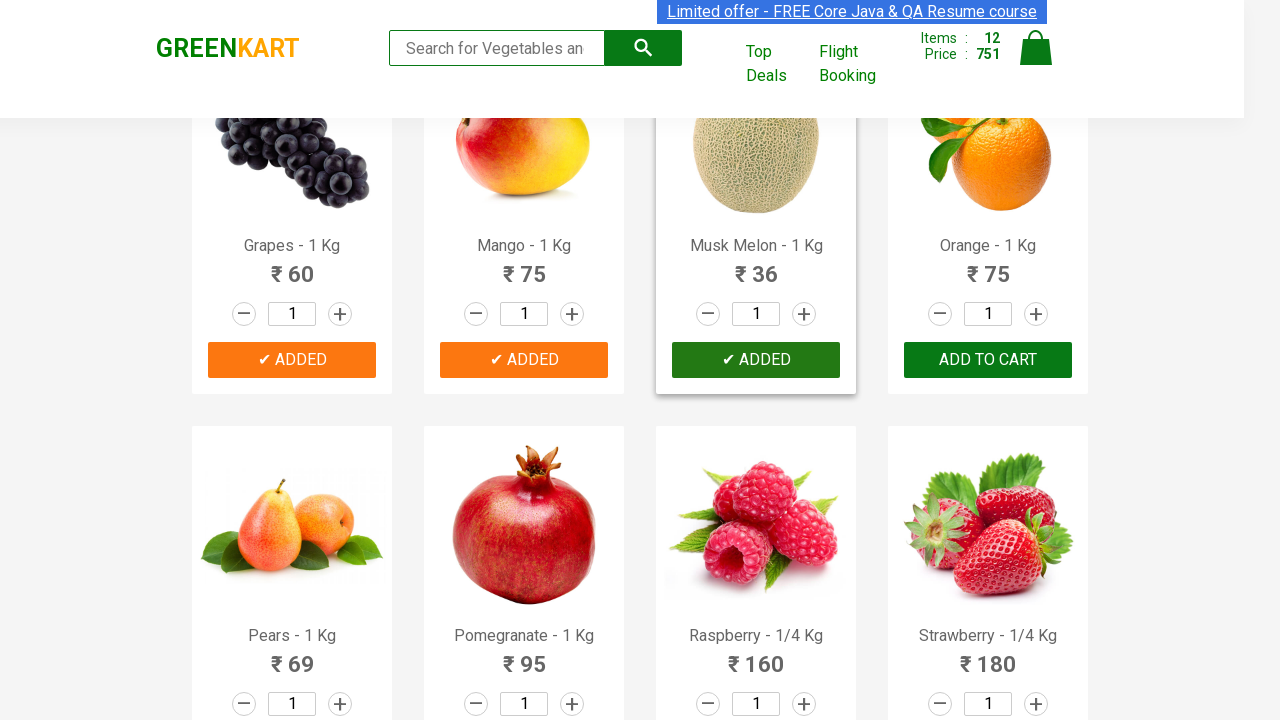

Clicked ADD TO CART button 13 of 30 at (988, 360) on button:has-text('ADD TO CART') >> nth=12
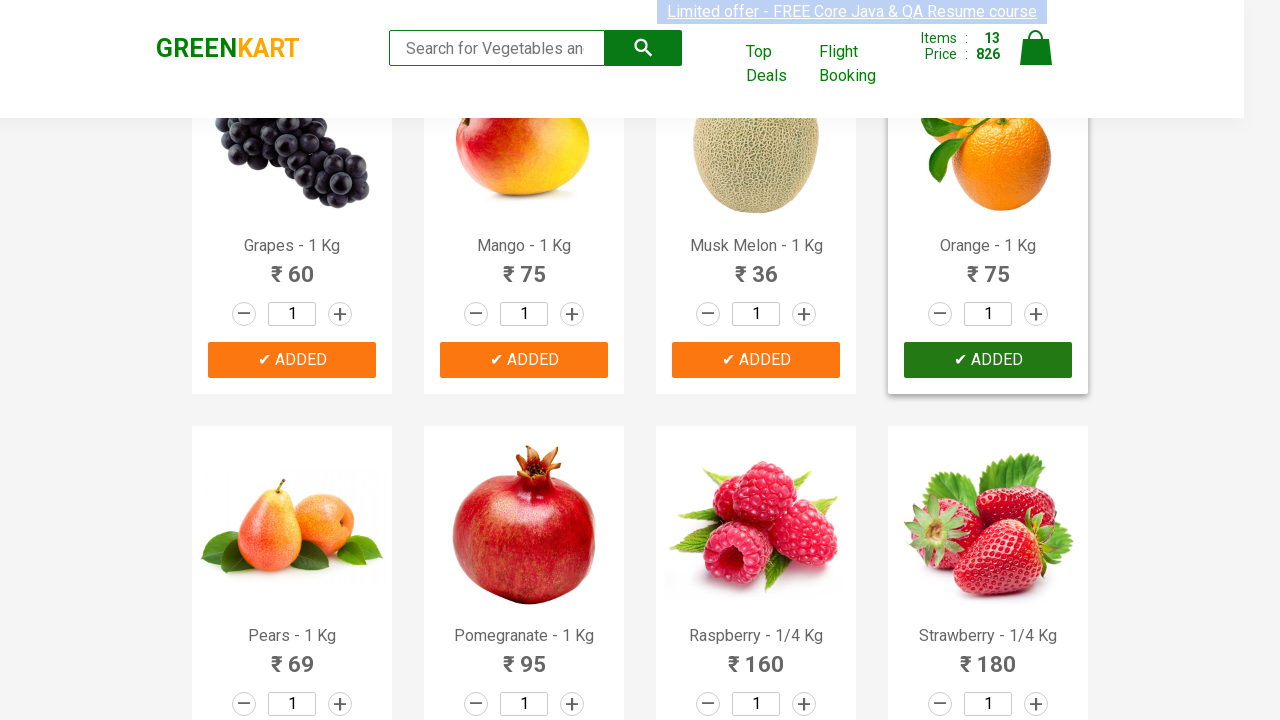

Clicked ADD TO CART button 14 of 30 at (292, 360) on button:has-text('ADD TO CART') >> nth=13
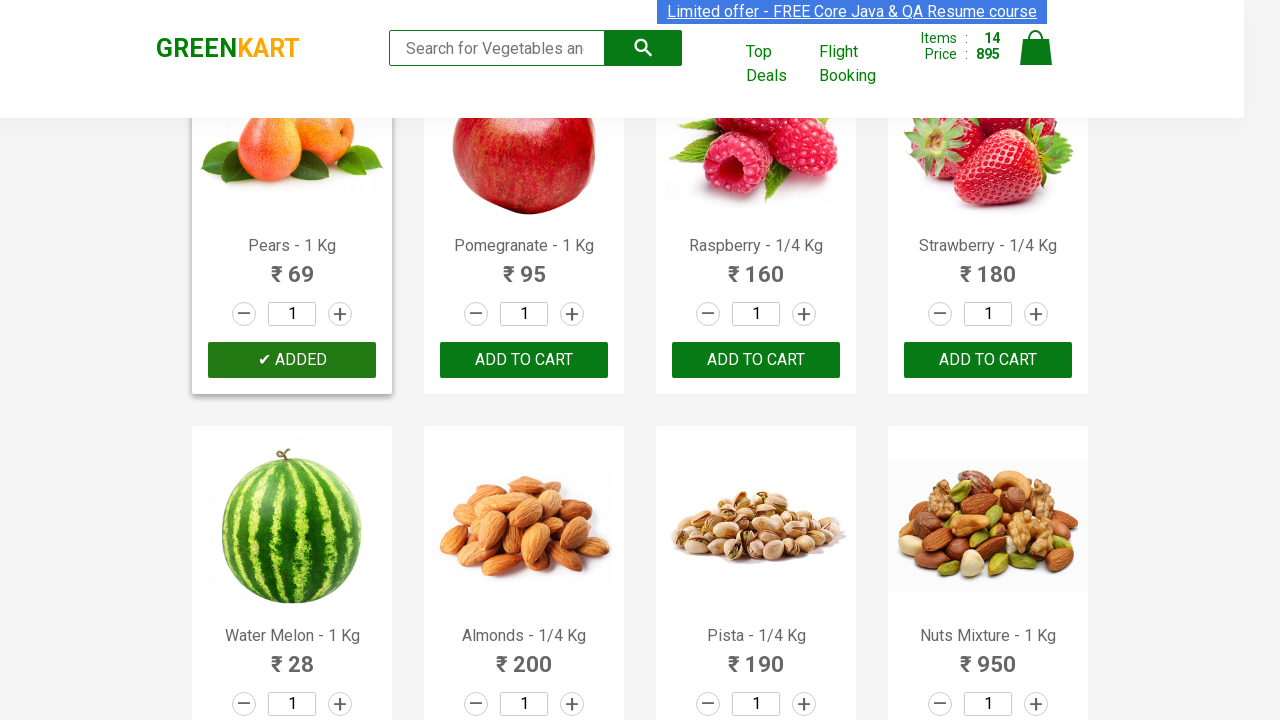

Clicked ADD TO CART button 15 of 30 at (524, 360) on button:has-text('ADD TO CART') >> nth=14
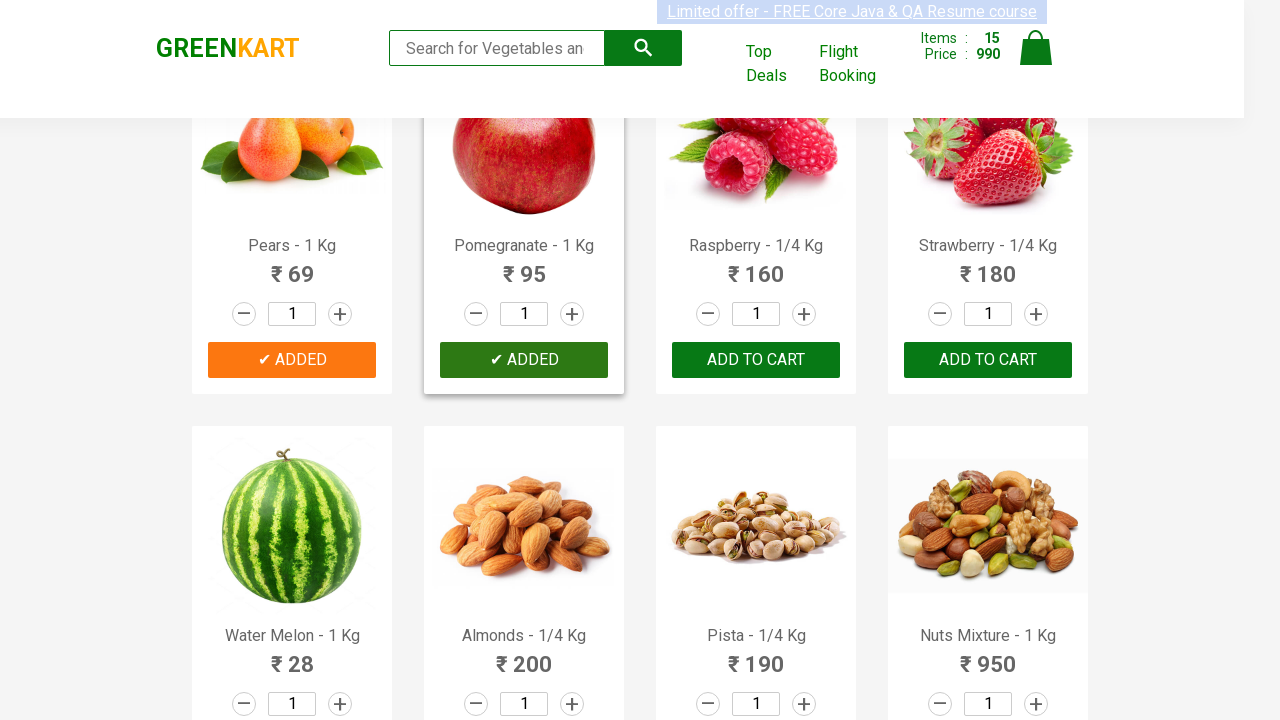

Clicked ADD TO CART button 16 of 30 at (756, 360) on button:has-text('ADD TO CART') >> nth=15
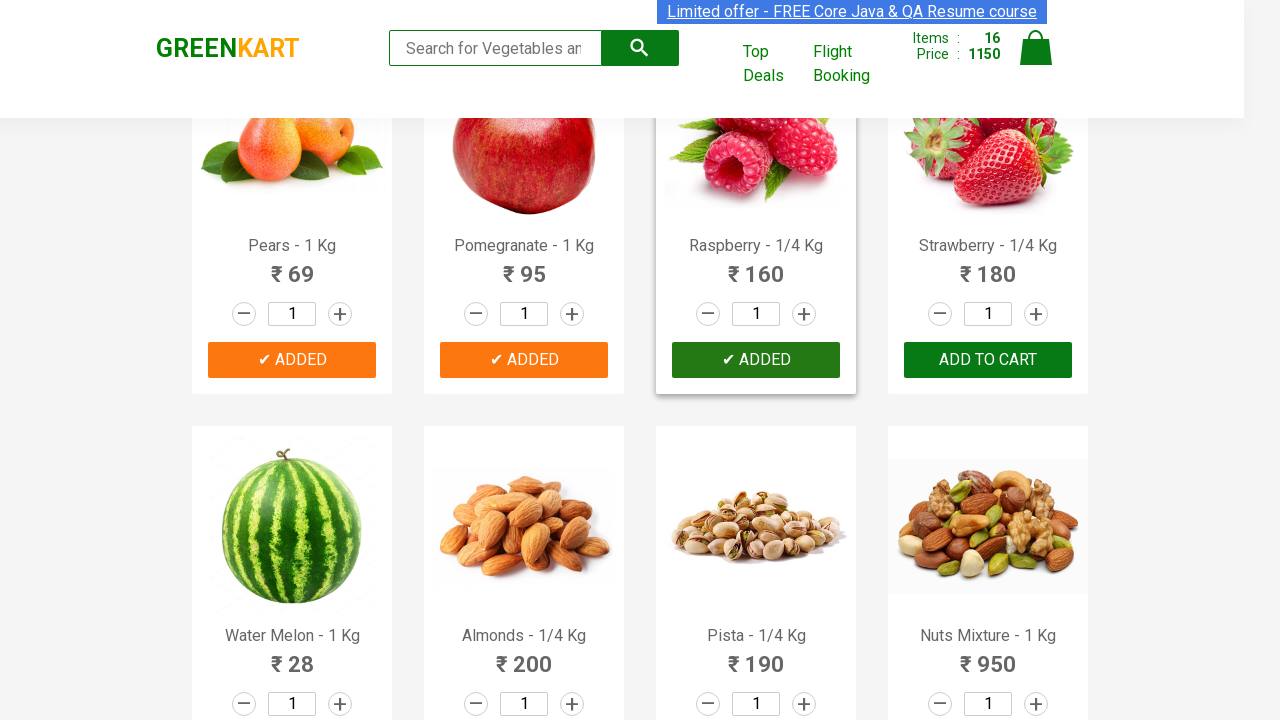

Clicked ADD TO CART button 17 of 30 at (988, 360) on button:has-text('ADD TO CART') >> nth=16
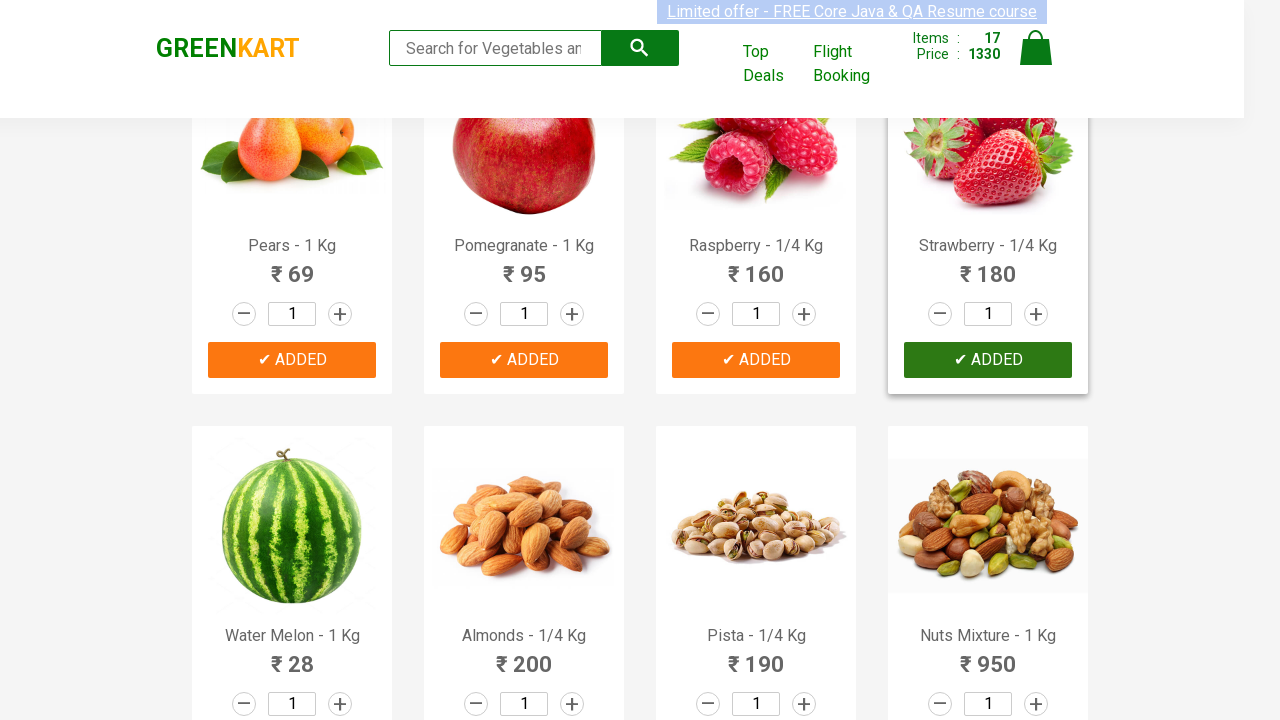

Clicked ADD TO CART button 18 of 30 at (292, 360) on button:has-text('ADD TO CART') >> nth=17
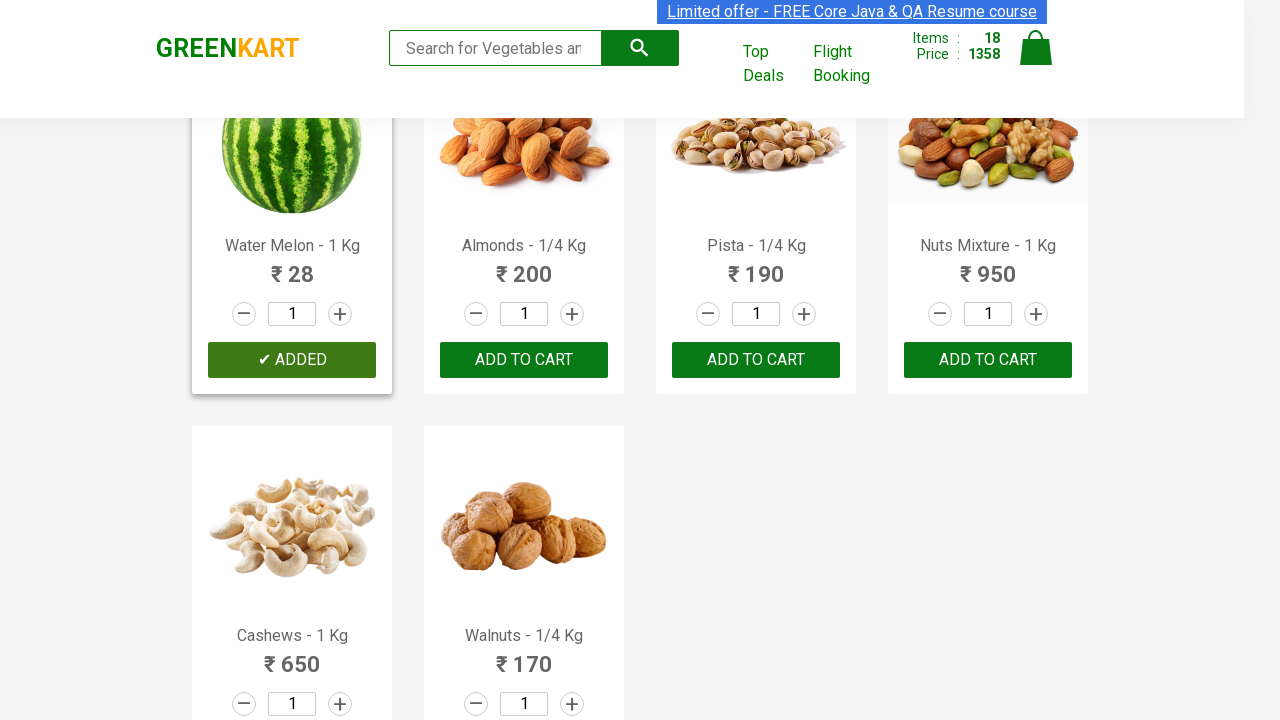

Clicked ADD TO CART button 19 of 30 at (524, 360) on button:has-text('ADD TO CART') >> nth=18
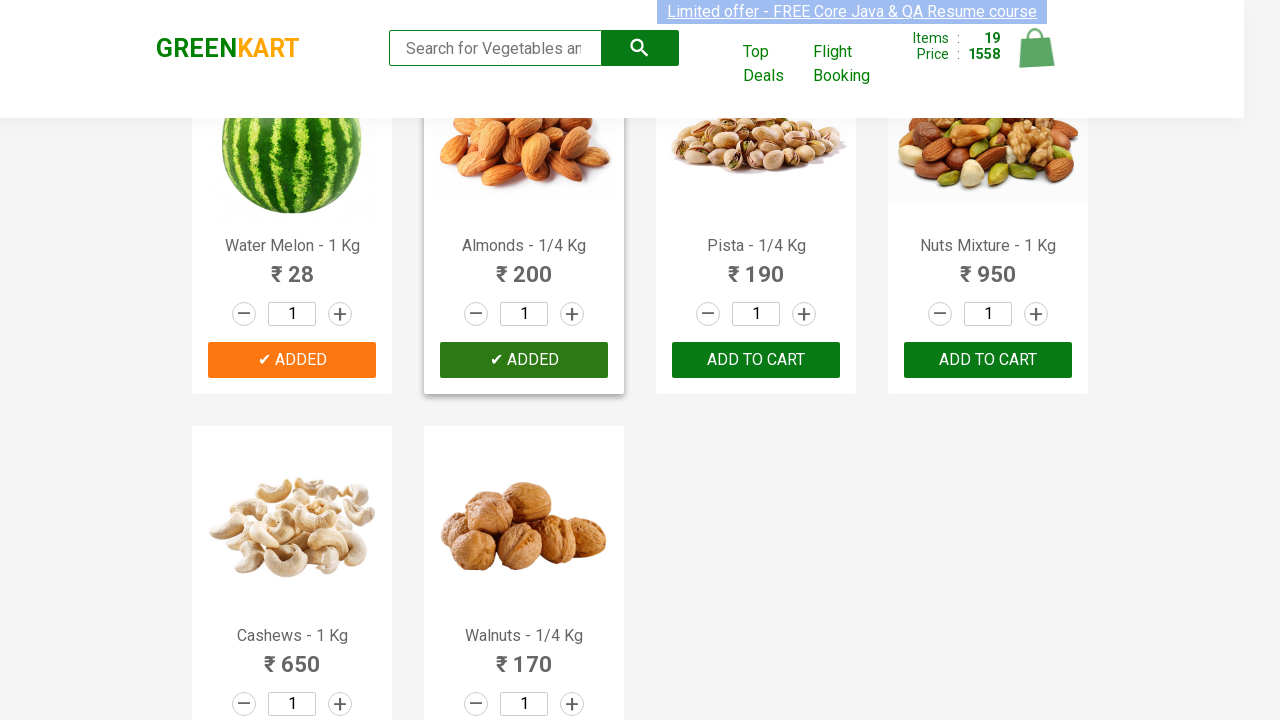

Clicked ADD TO CART button 20 of 30 at (756, 360) on button:has-text('ADD TO CART') >> nth=19
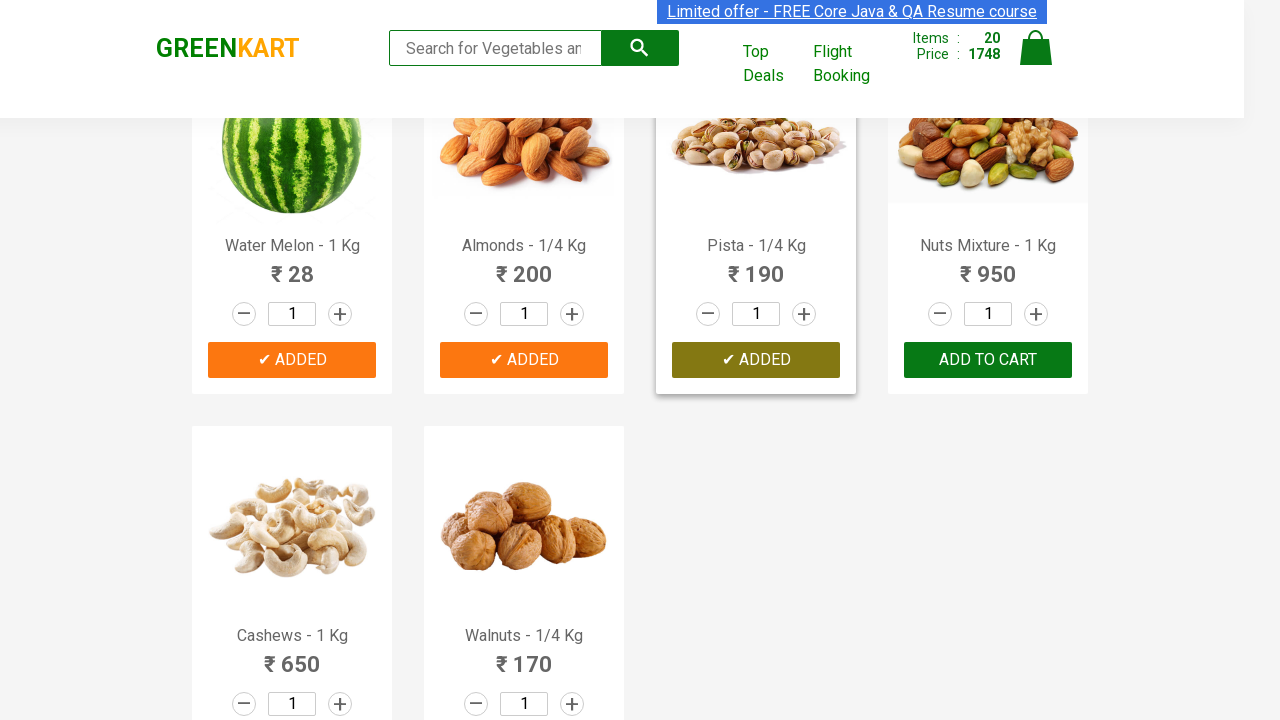

Clicked ADD TO CART button 21 of 30 at (988, 360) on button:has-text('ADD TO CART') >> nth=20
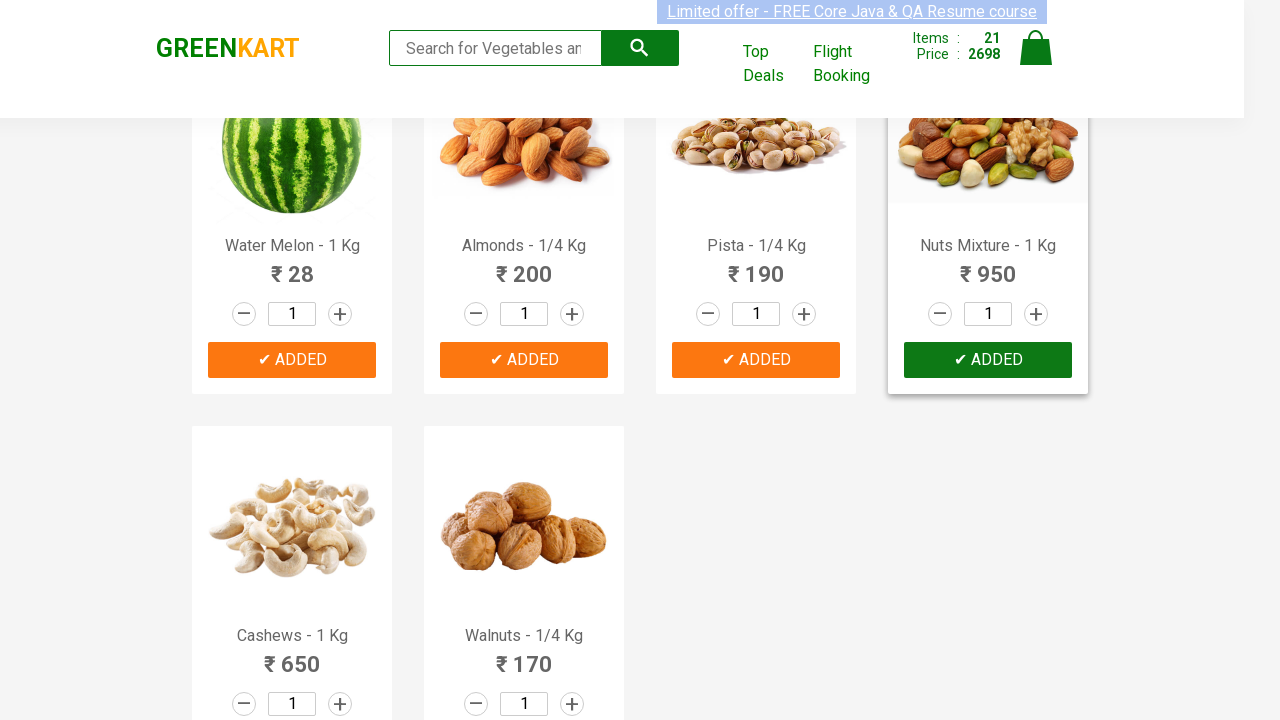

Clicked ADD TO CART button 22 of 30 at (292, 569) on button:has-text('ADD TO CART') >> nth=21
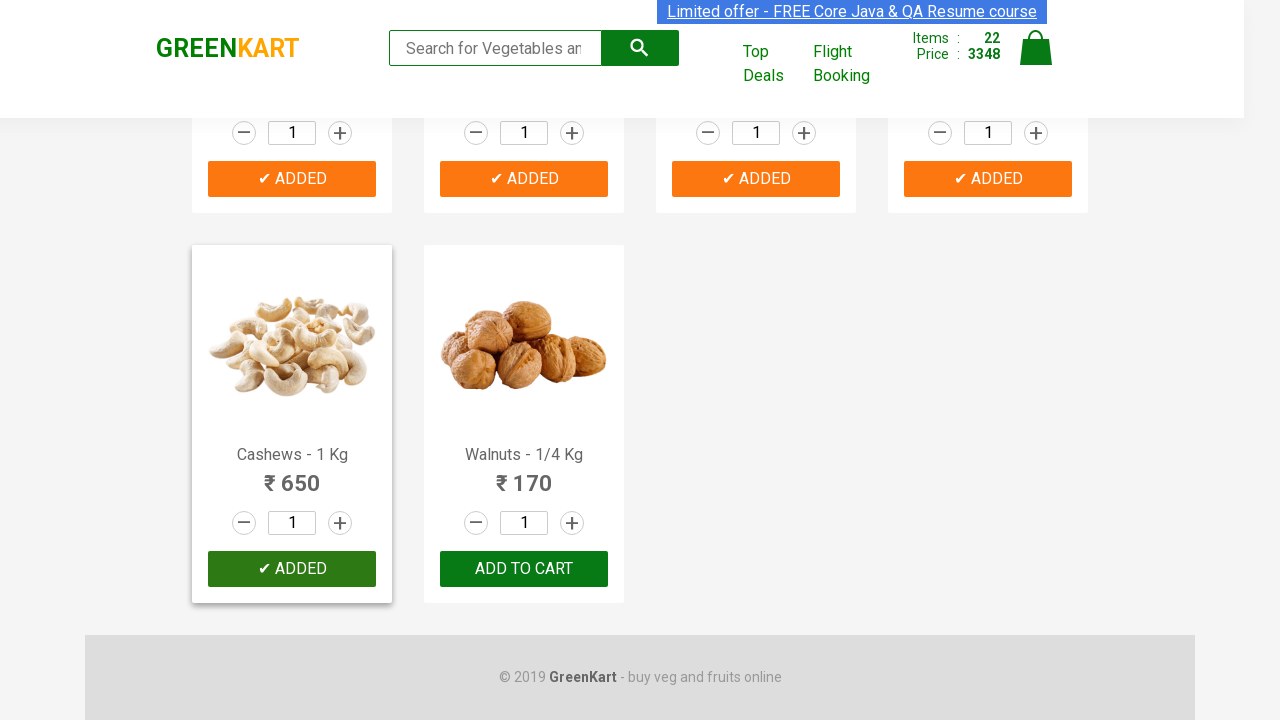

Clicked ADD TO CART button 23 of 30 at (524, 569) on button:has-text('ADD TO CART') >> nth=22
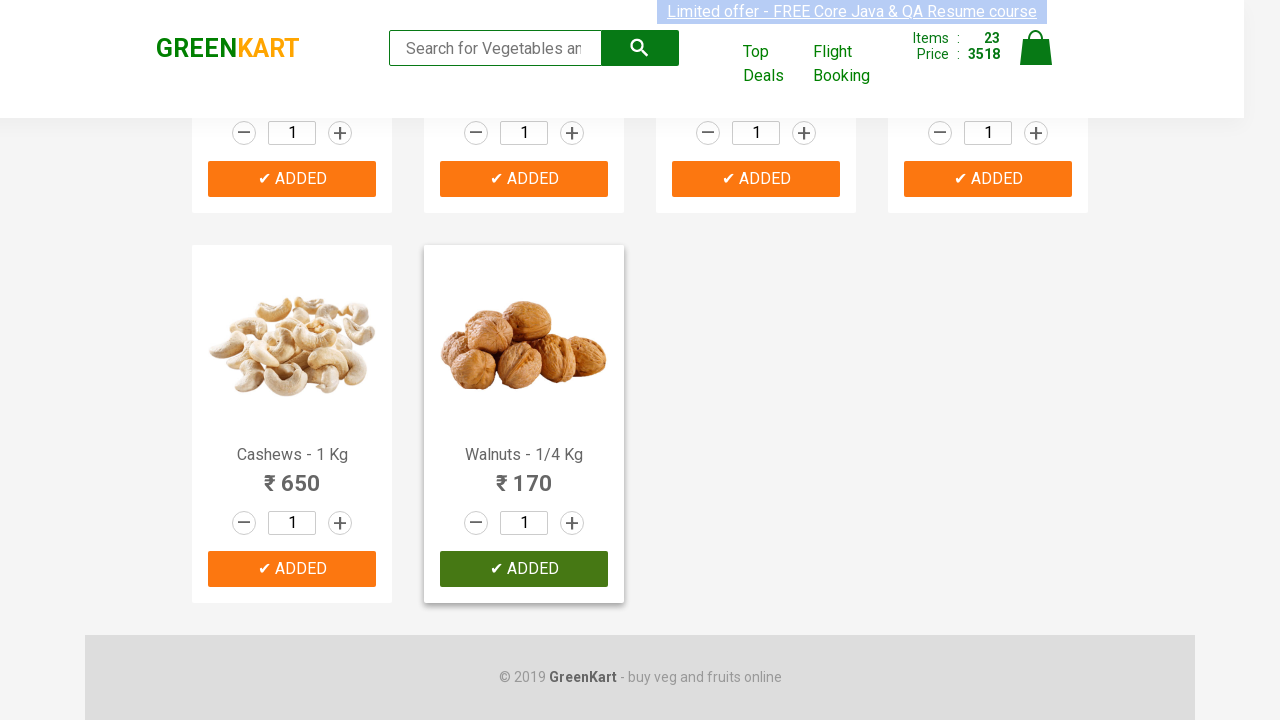

Clicked ADD TO CART button 24 of 30 at (988, 360) on button:has-text('ADD TO CART') >> nth=23
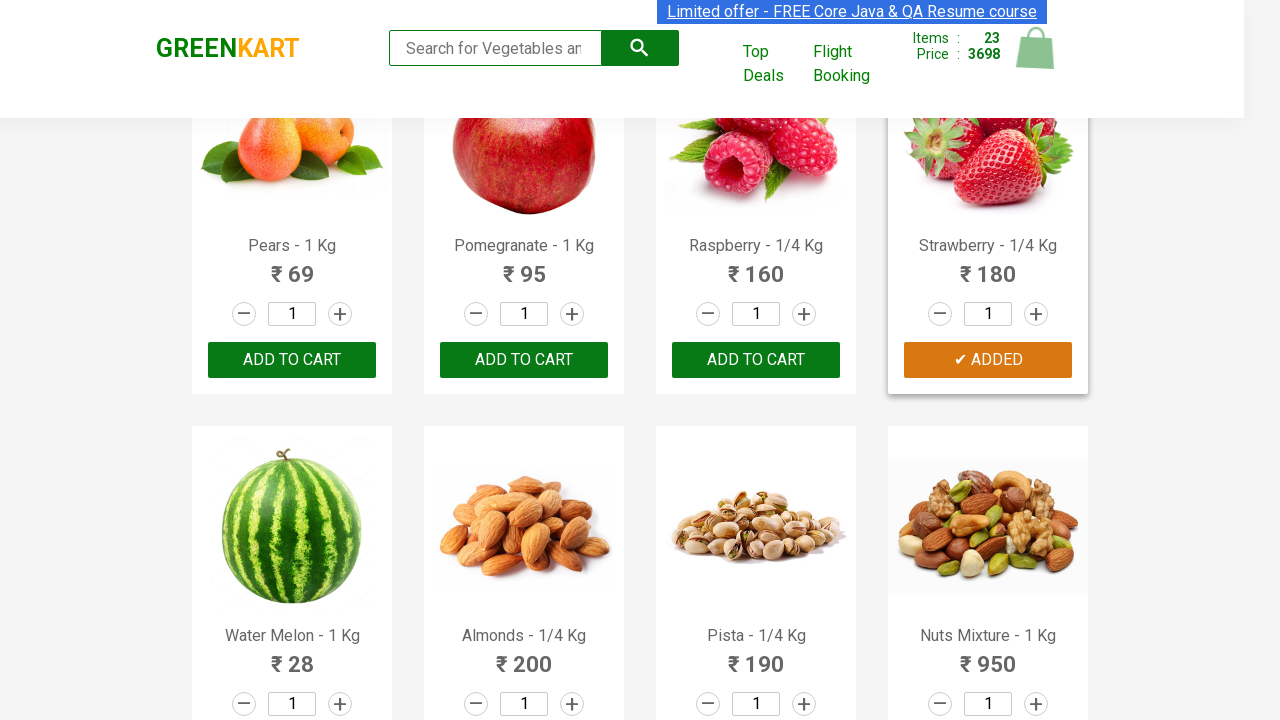

Clicked ADD TO CART button 25 of 30 at (524, 360) on button:has-text('ADD TO CART') >> nth=24
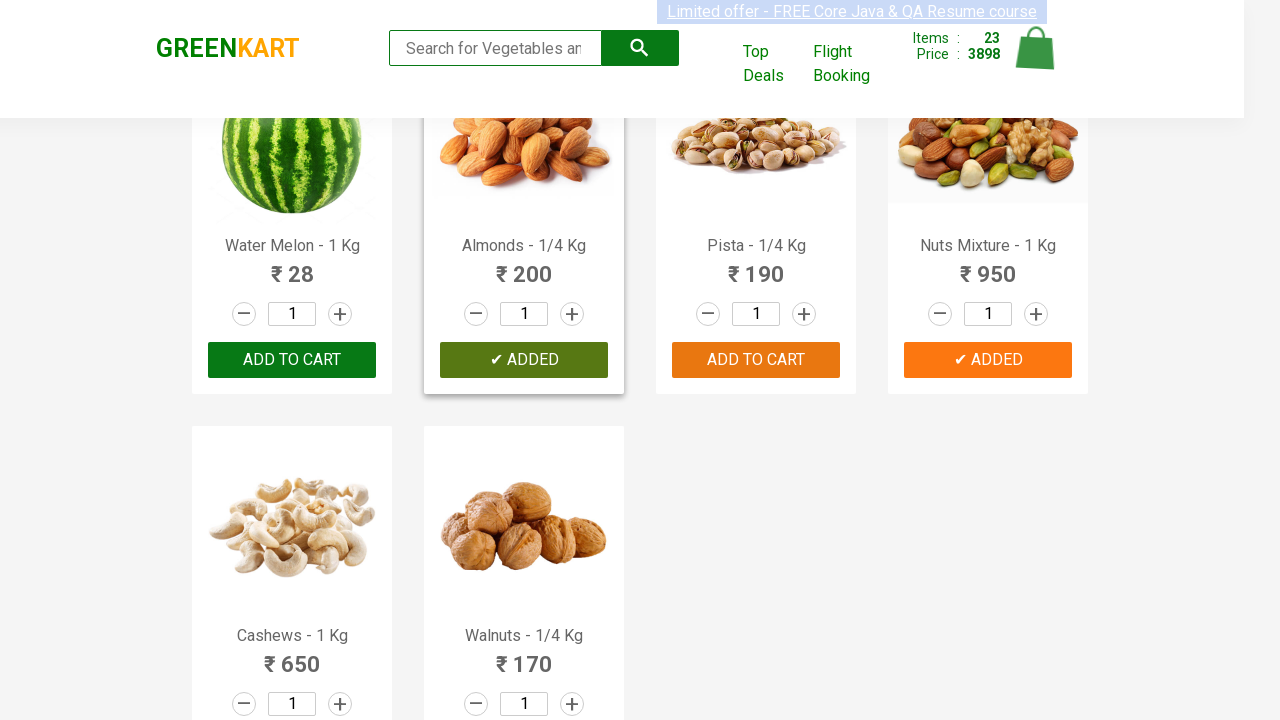

Clicked ADD TO CART button 26 of 30 at (988, 360) on button:has-text('ADD TO CART') >> nth=25
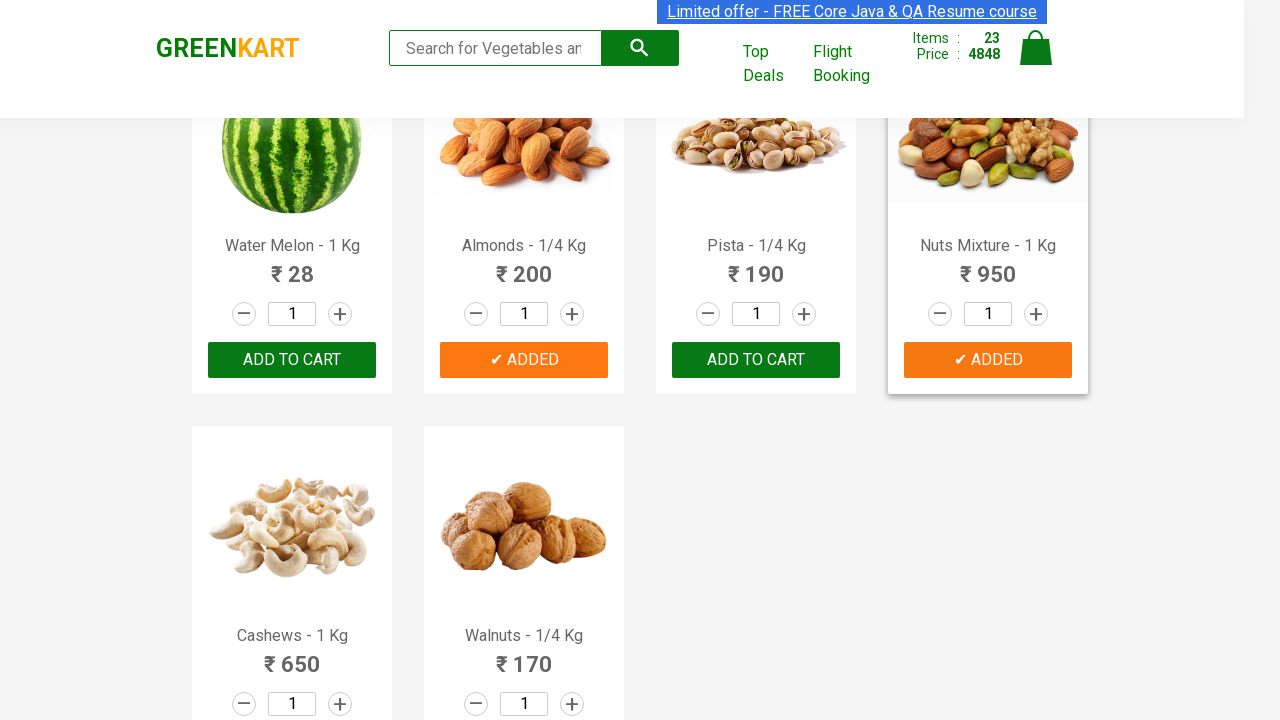

Clicked ADD TO CART button 27 of 30 at (524, 569) on button:has-text('ADD TO CART') >> nth=26
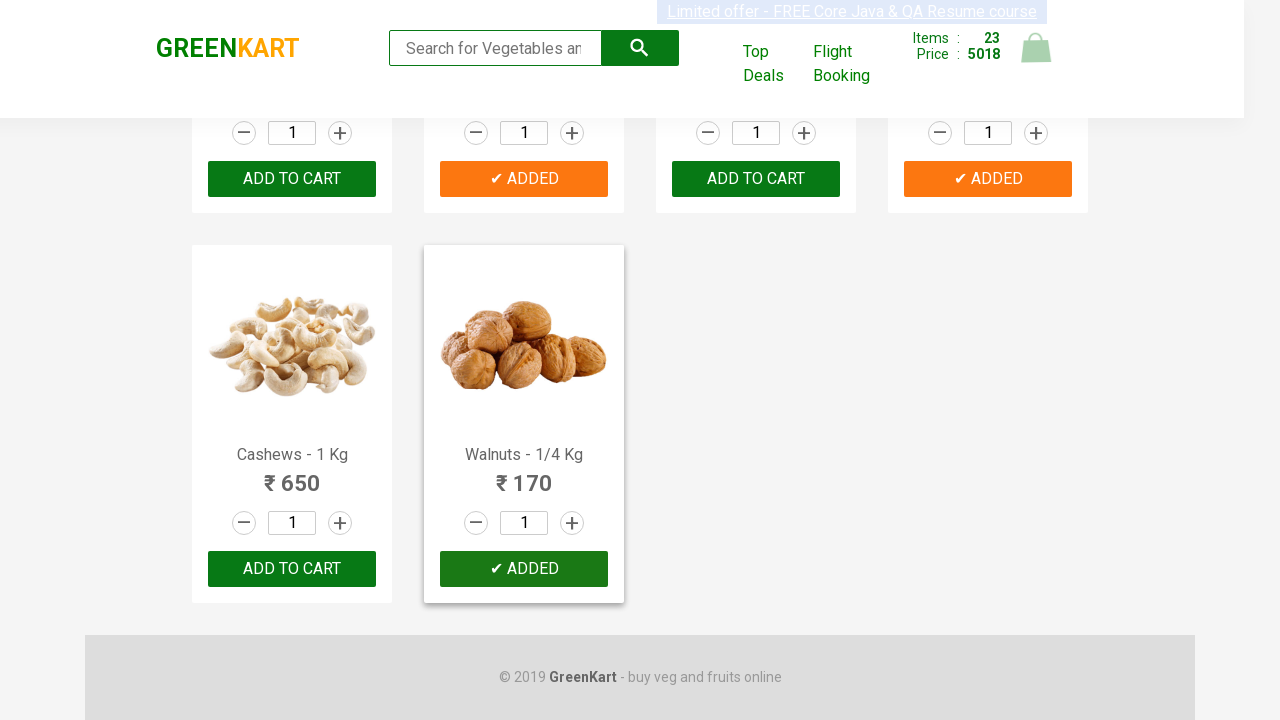

Clicked ADD TO CART button 28 of 30 at (292, 569) on button:has-text('ADD TO CART') >> nth=27
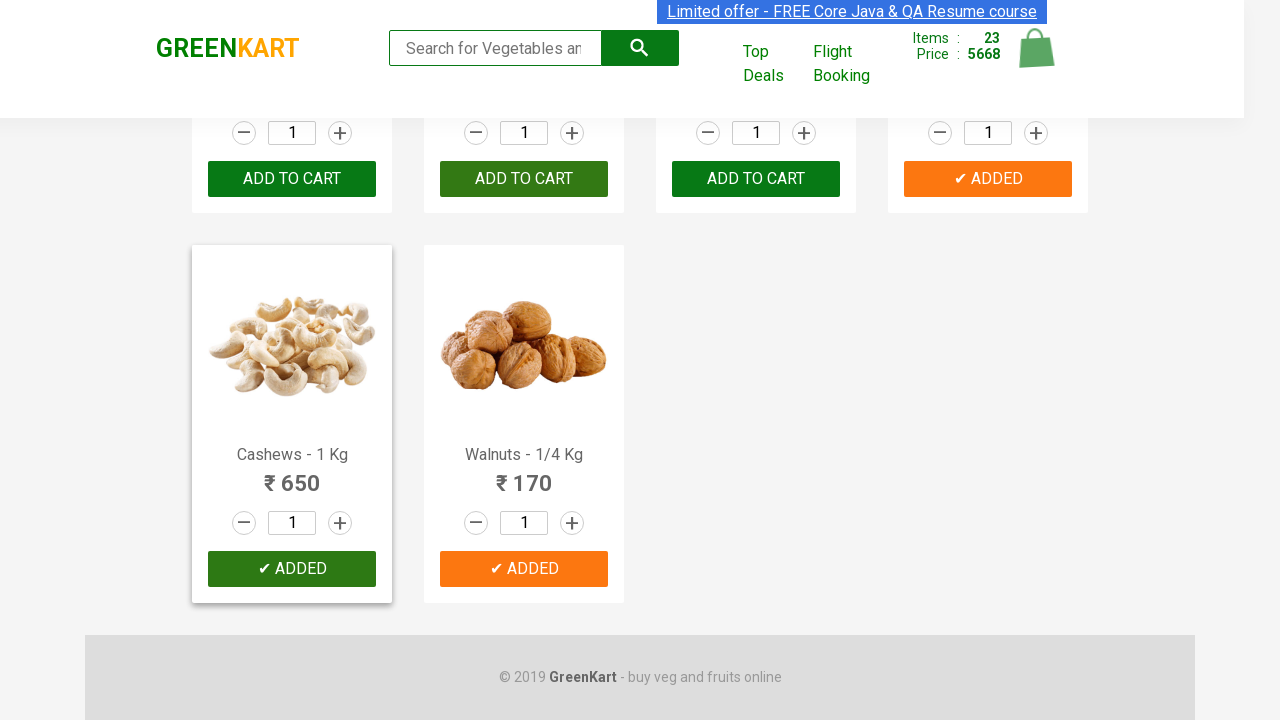

Clicked ADD TO CART button 29 of 30 at (524, 569) on button:has-text('ADD TO CART') >> nth=28
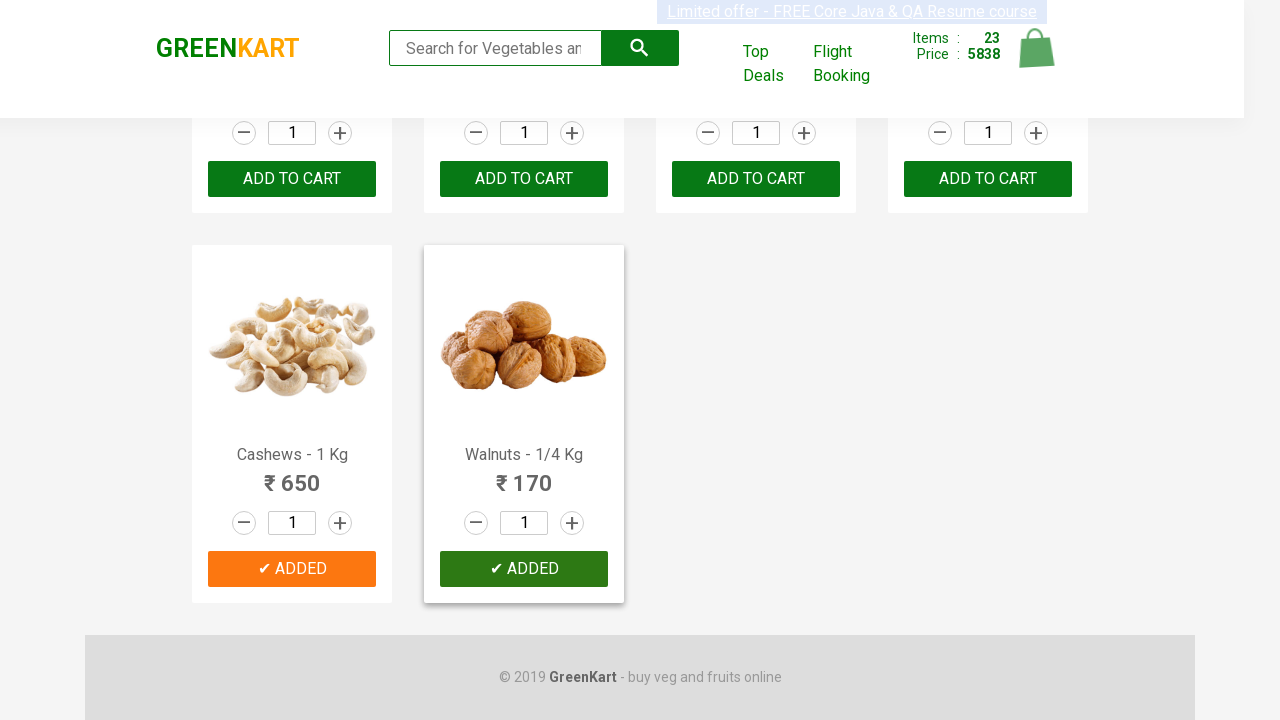

Clicked ADD TO CART button 30 of 30 at (524, 569) on button:has-text('ADD TO CART') >> nth=29
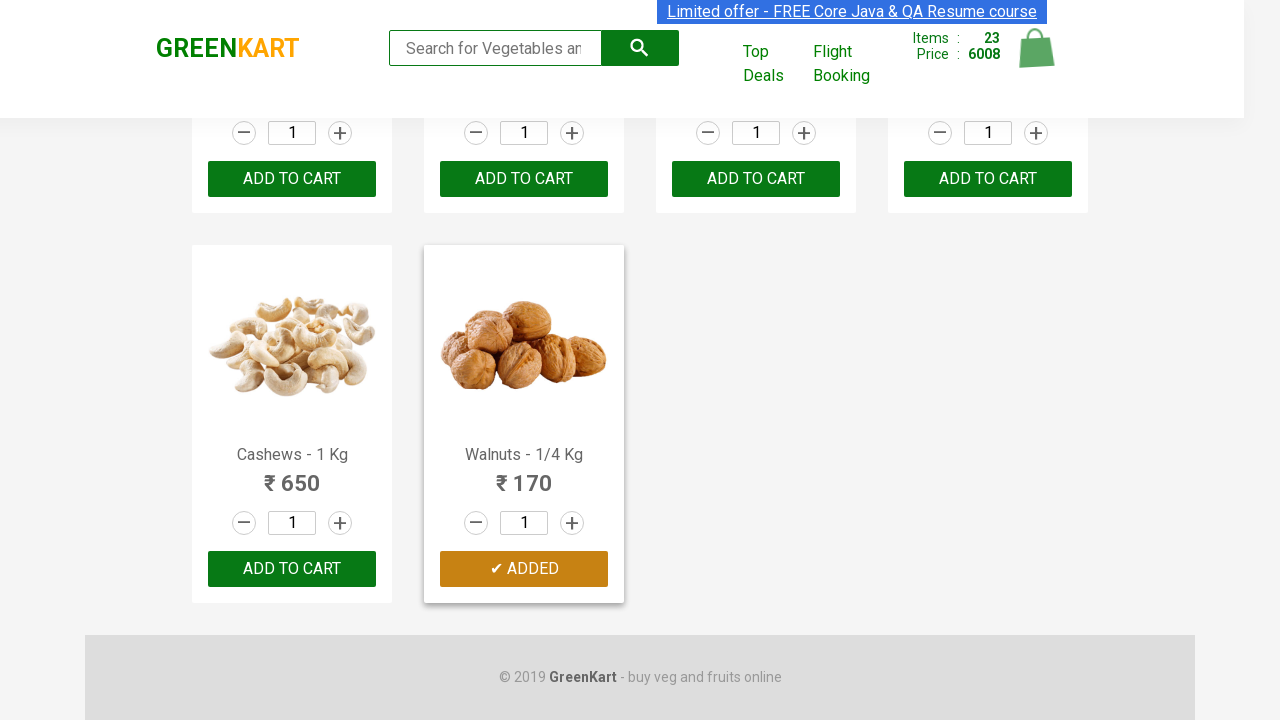

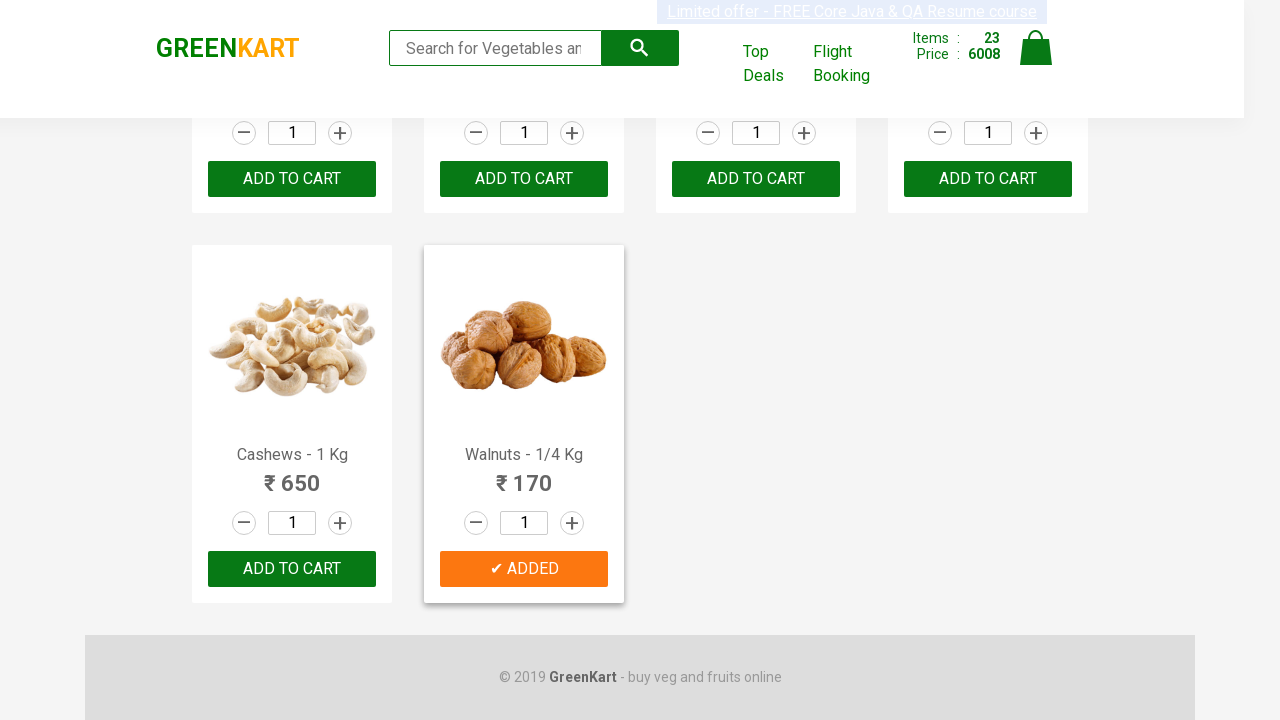